Tests the search functionality on 6pm.com by searching for dresses and clicking on a random product from the search results

Starting URL: https://www.6pm.com

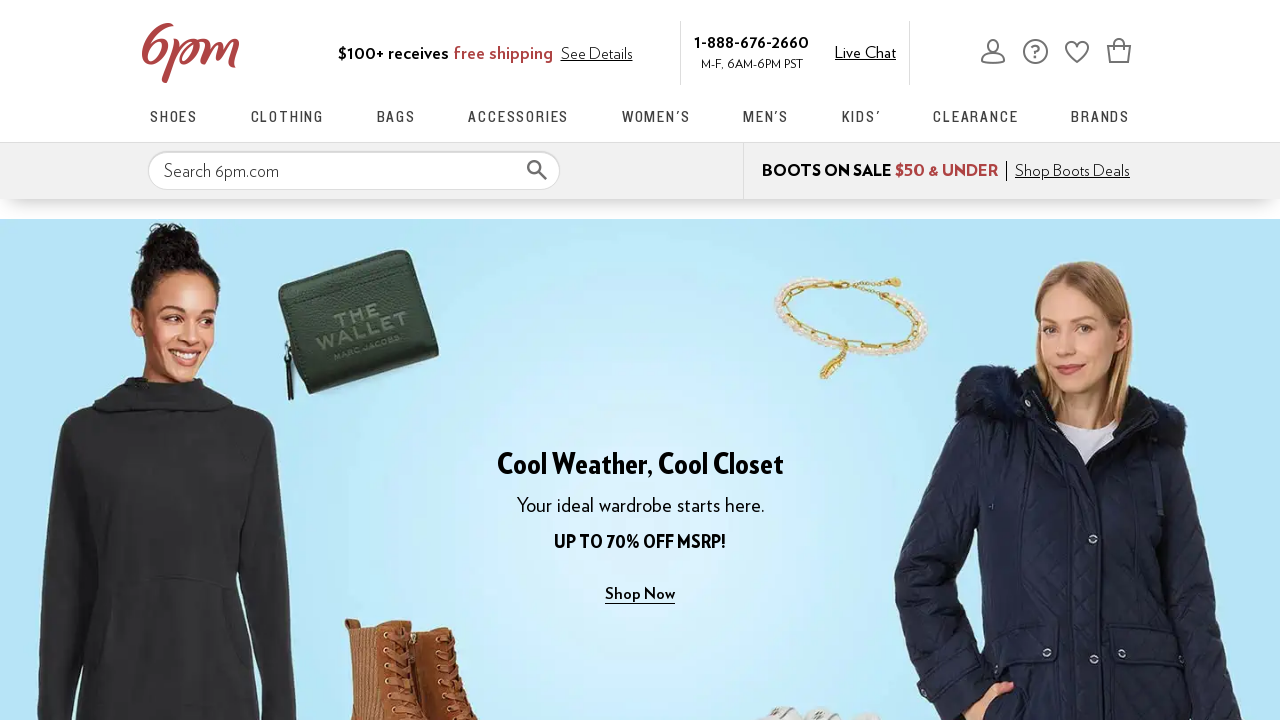

Filled search box with 'dresses' on #searchAll
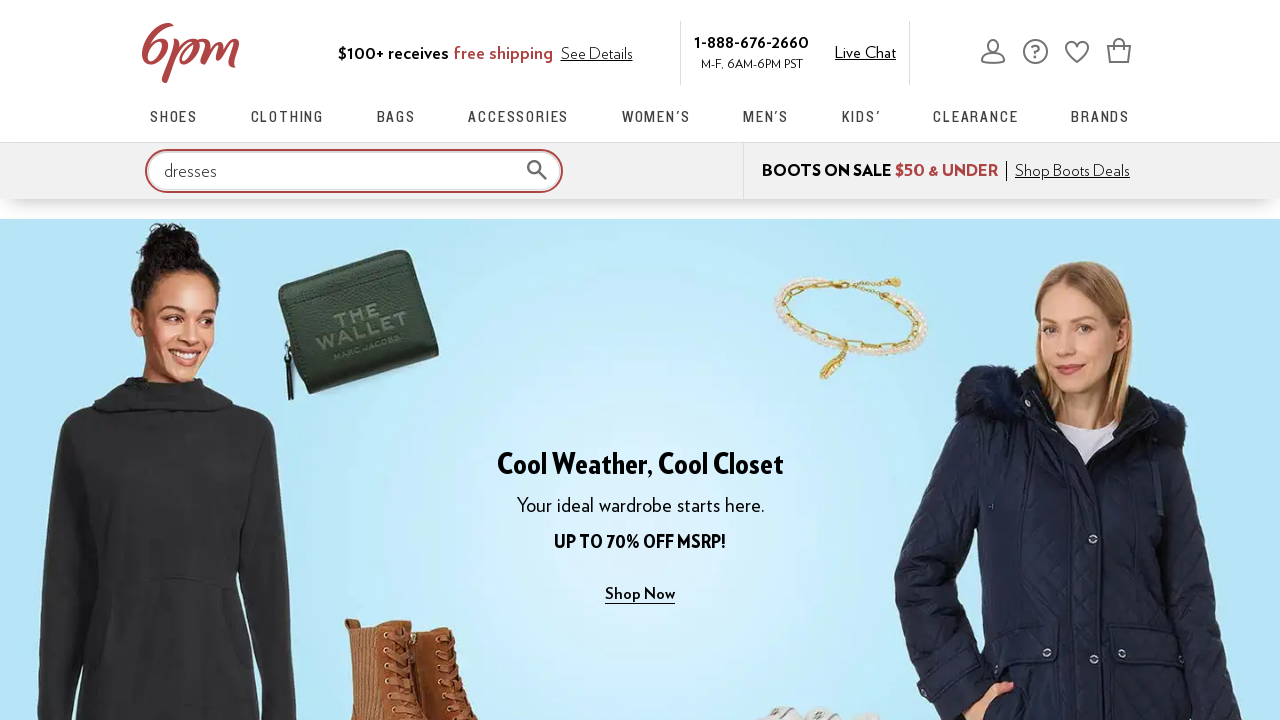

Pressed Enter to submit search for dresses on #searchAll
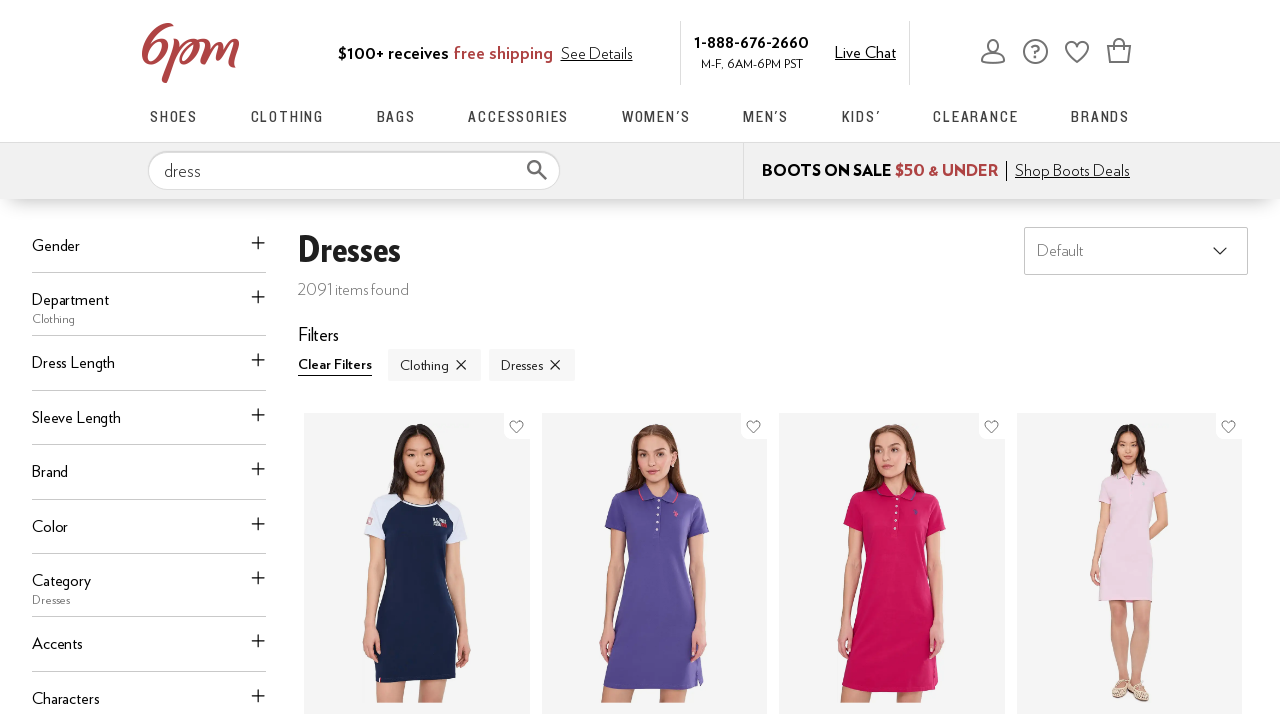

Search results loaded
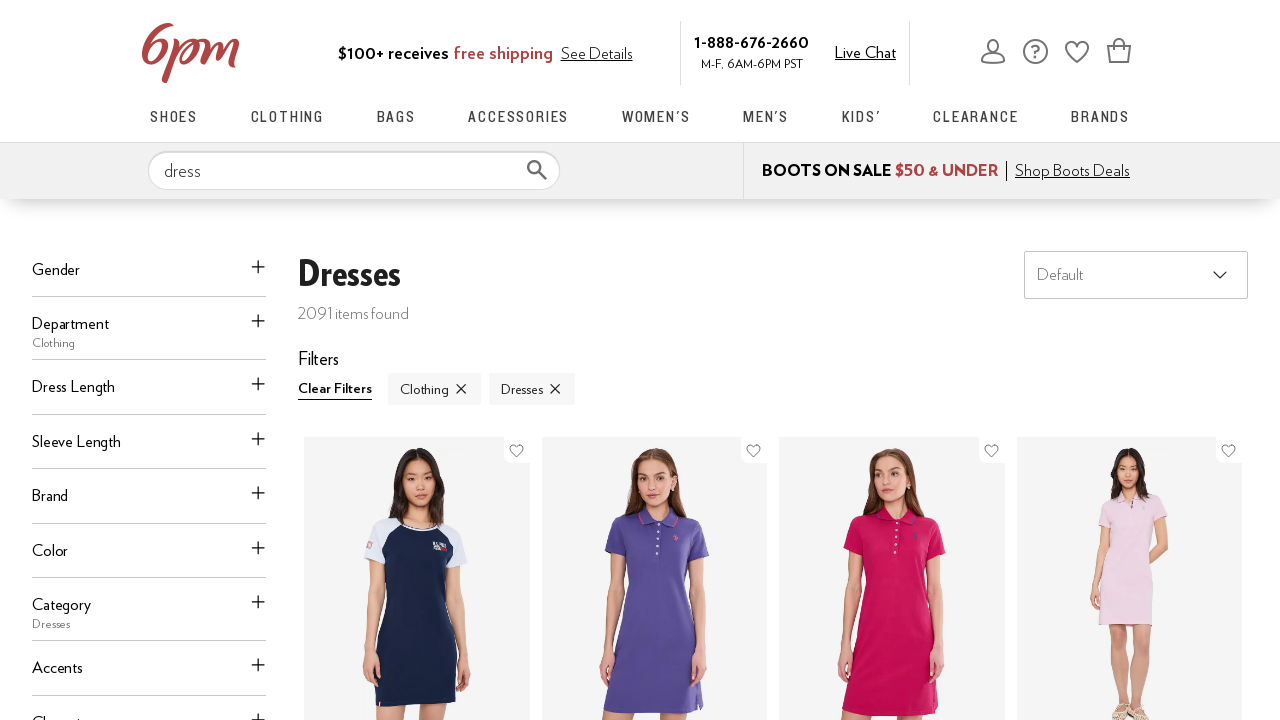

Located all product articles
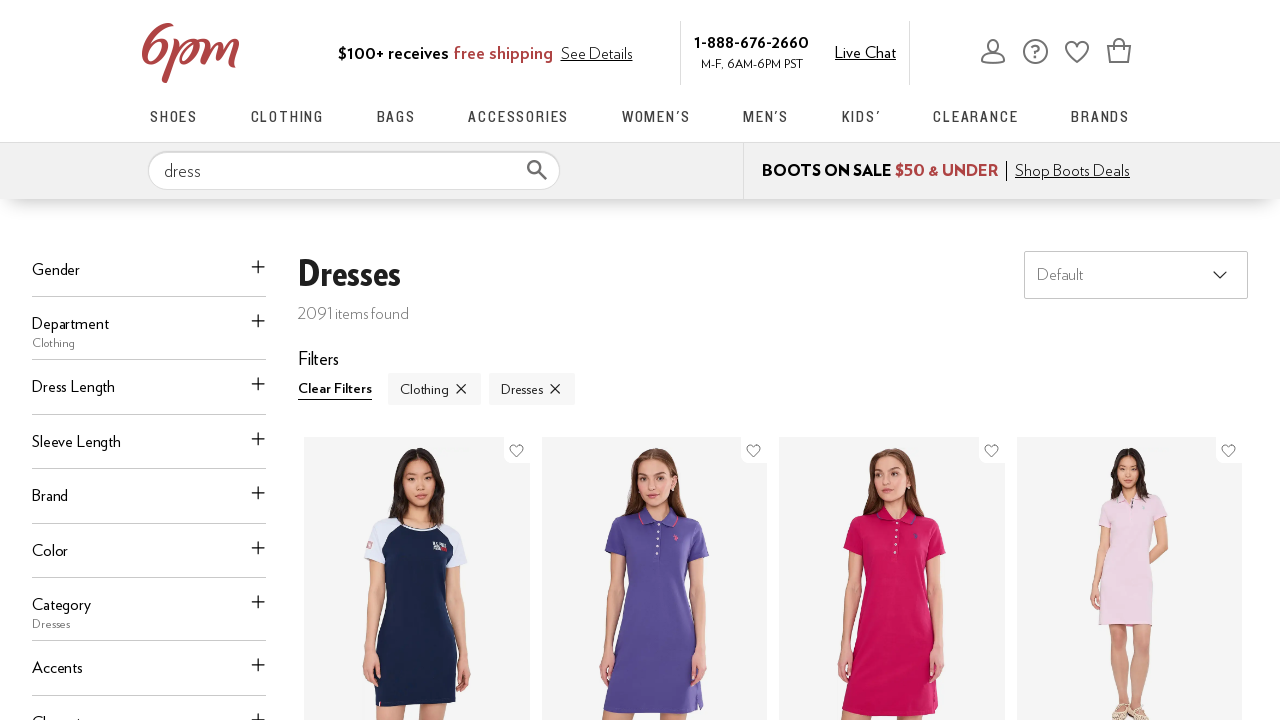

Found 100 products in search results
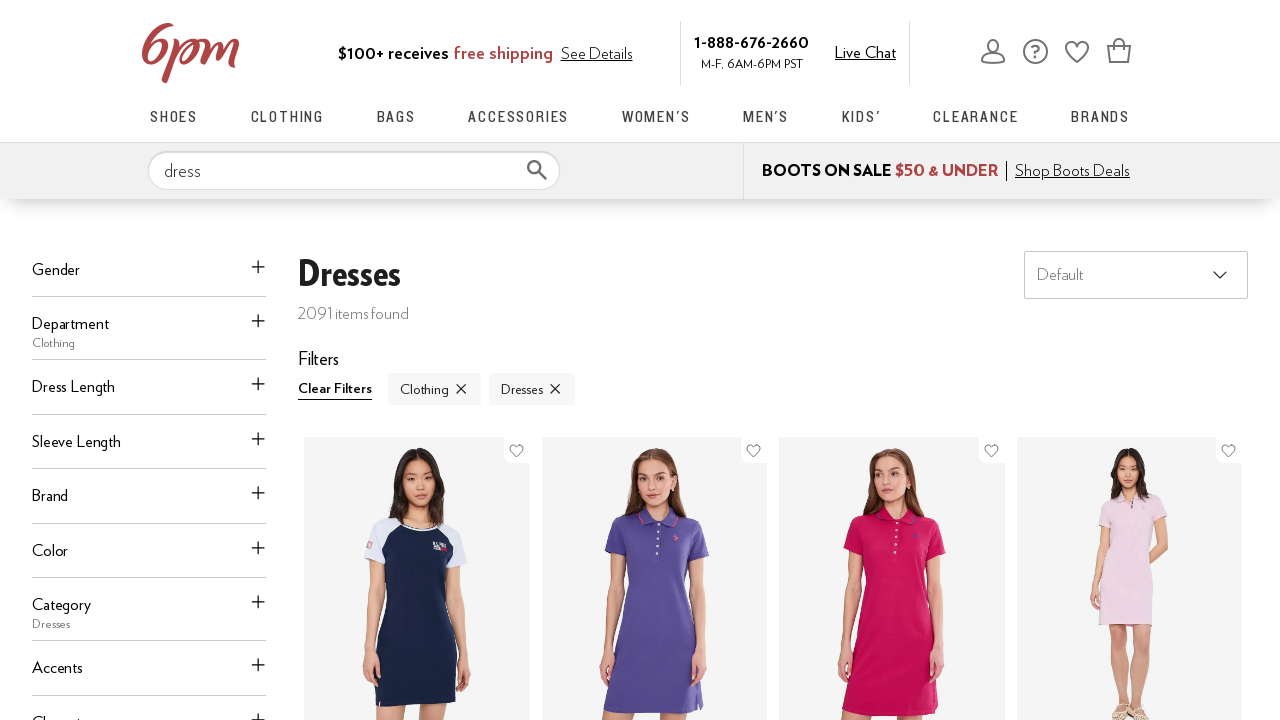

Selected random product at index 30
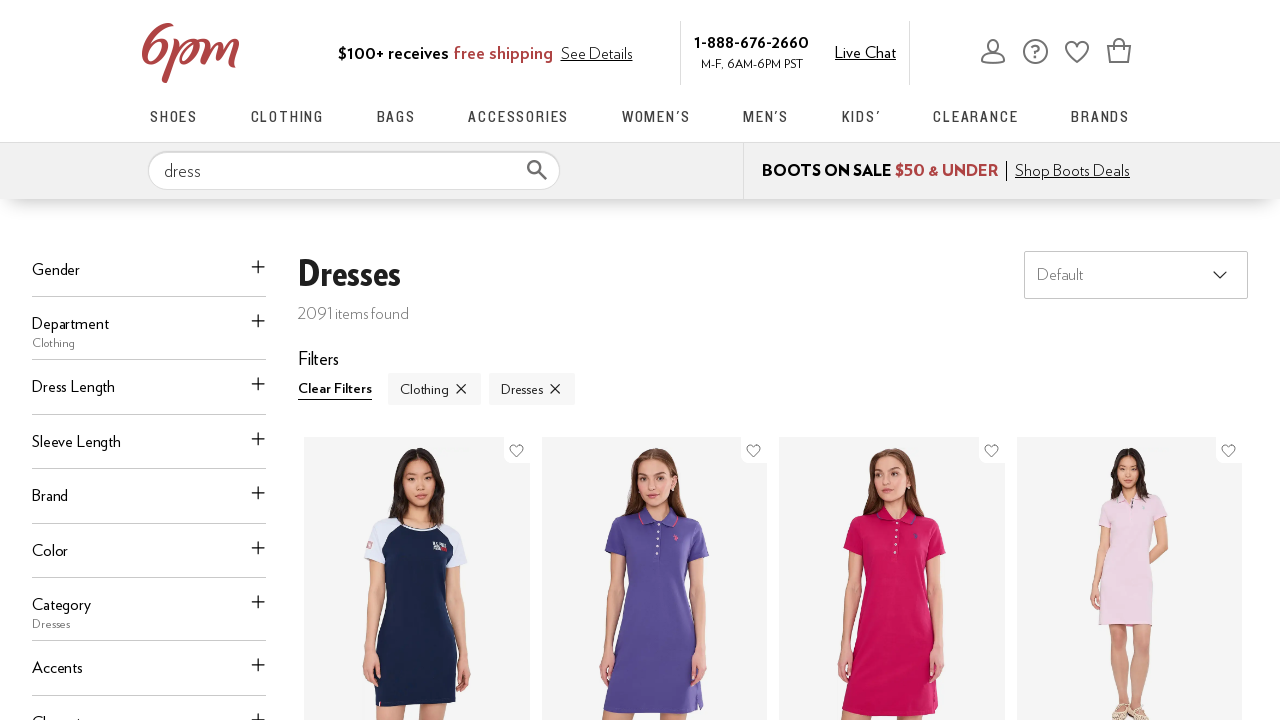

Clicked on random product at index 30 at (892, 360) on #searchPage article >> nth=30
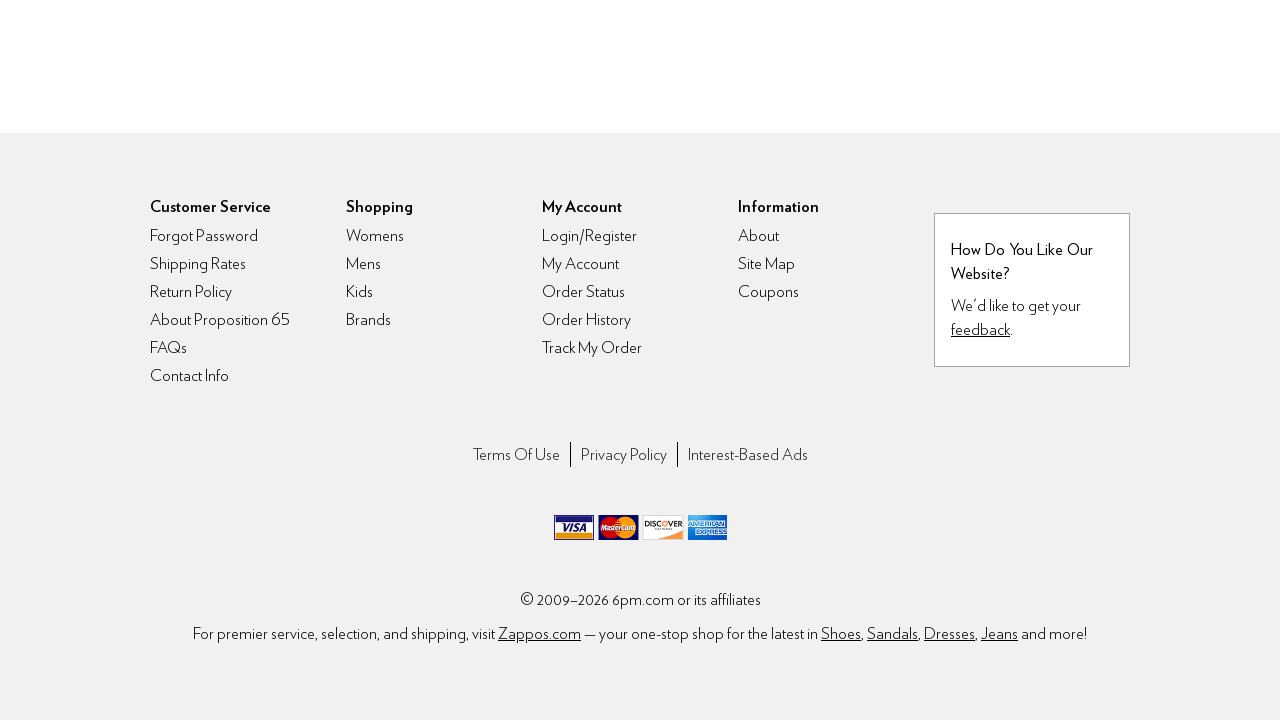

Product page loaded
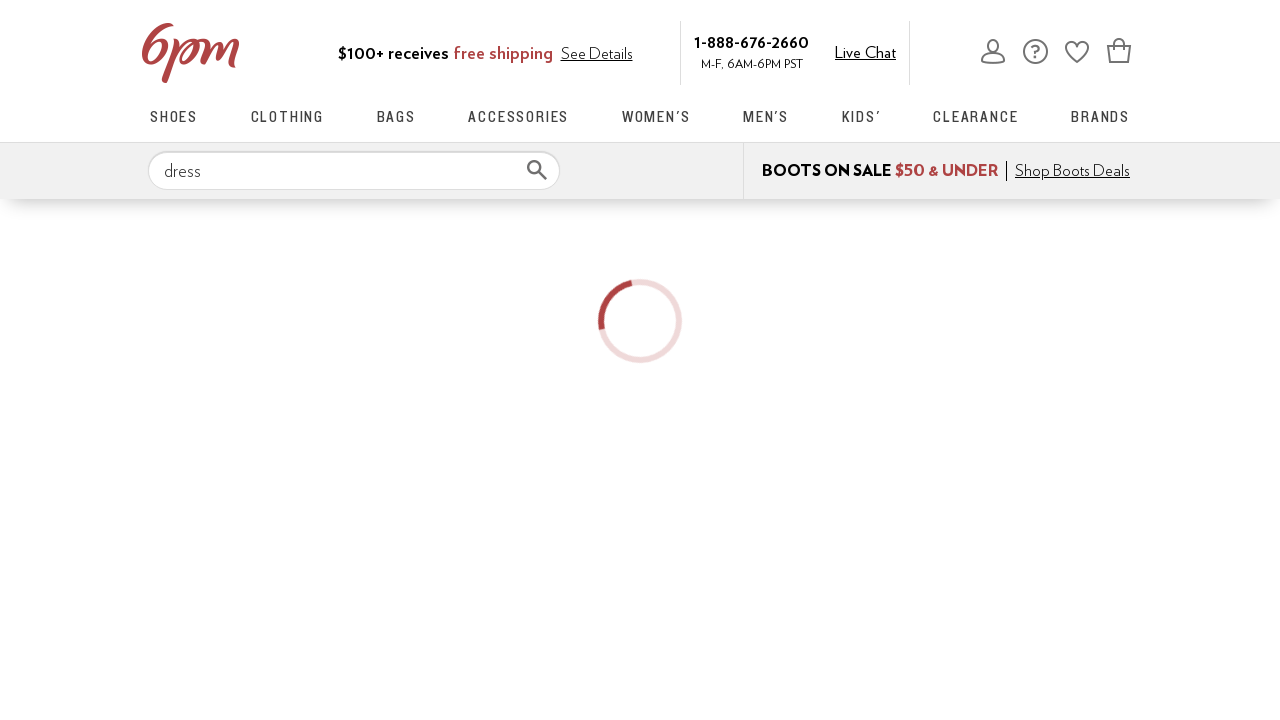

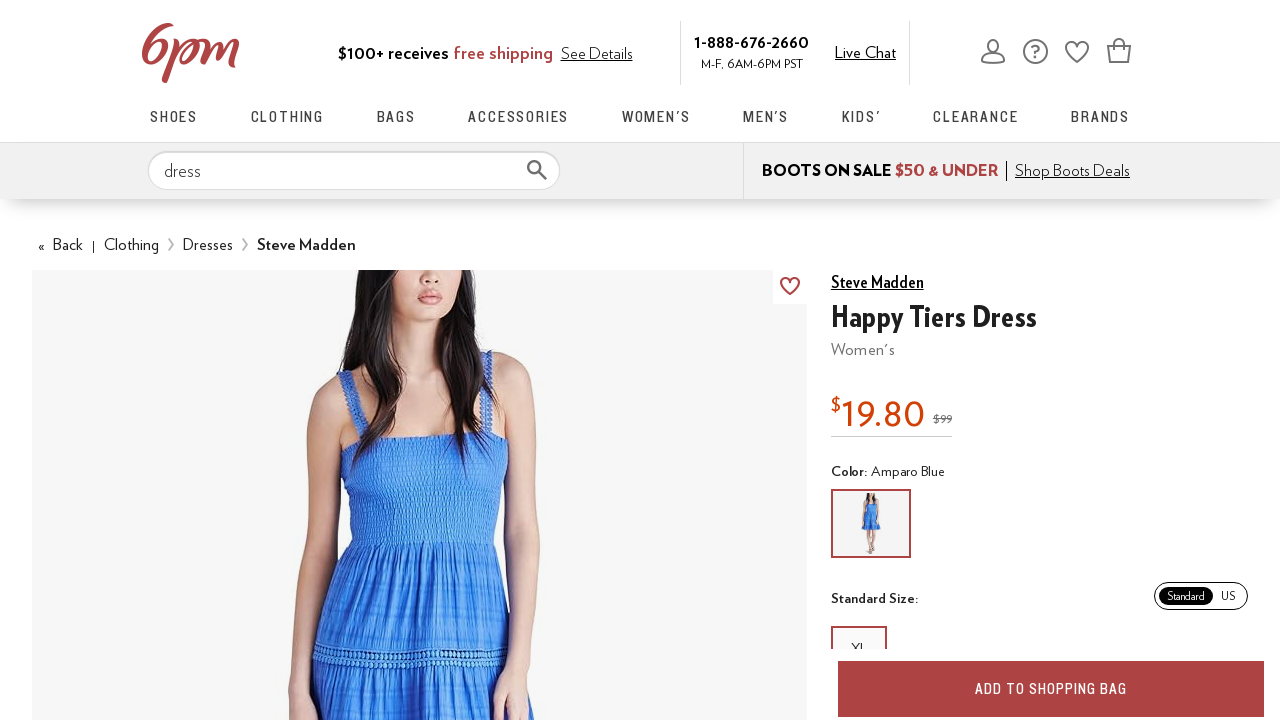